Opens a new window and navigates to dummyticket.com in the new window

Starting URL: https://demo.nopcommerce.com/

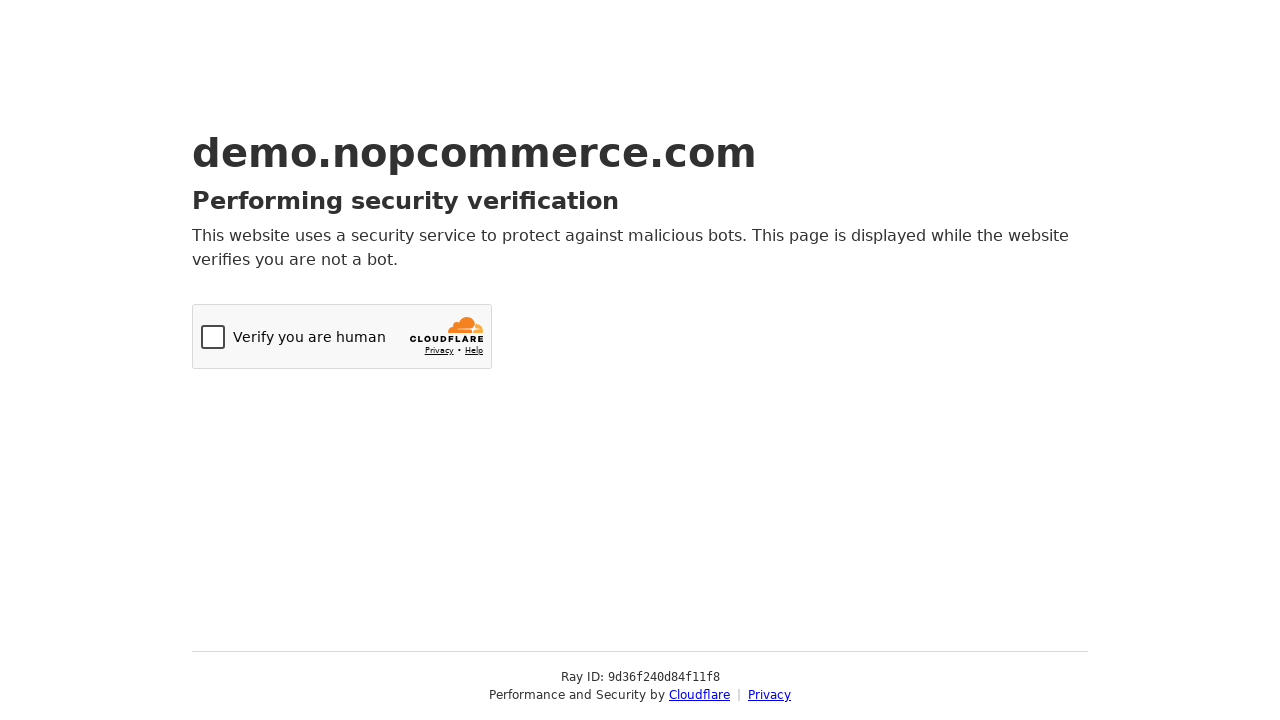

Opened a new window/page
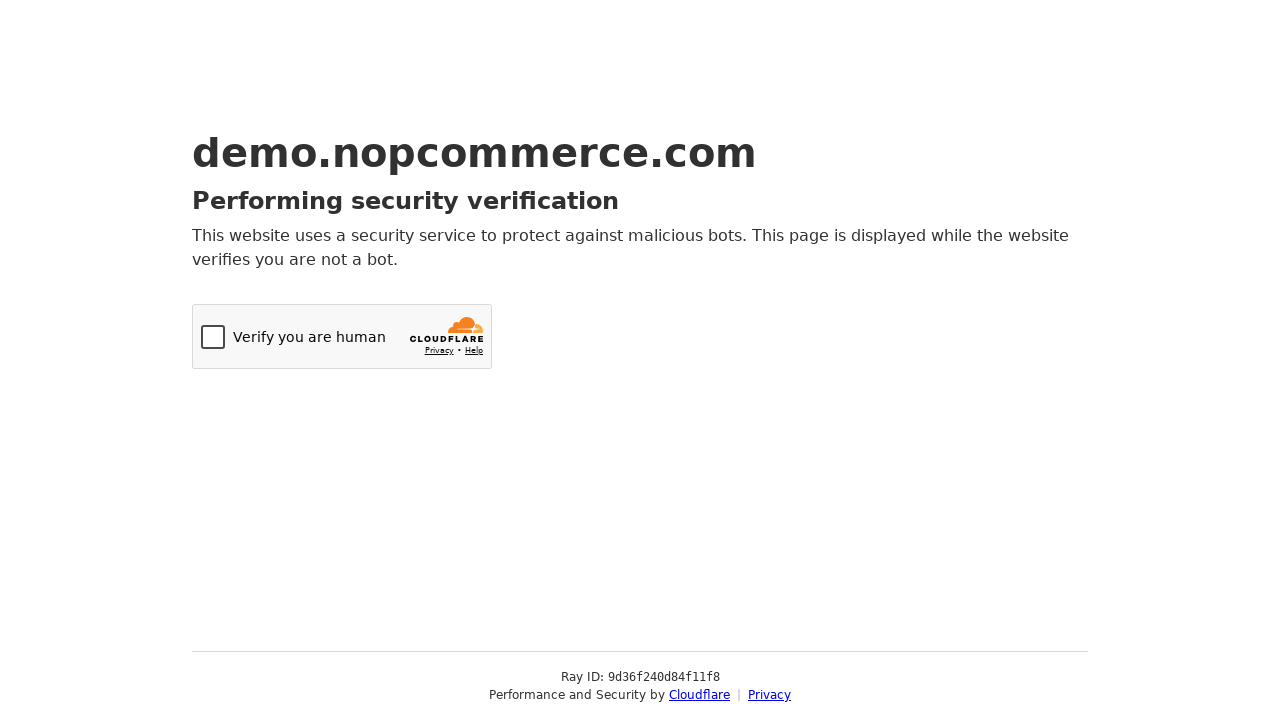

Navigated new window to dummyticket.com dummy ticket page
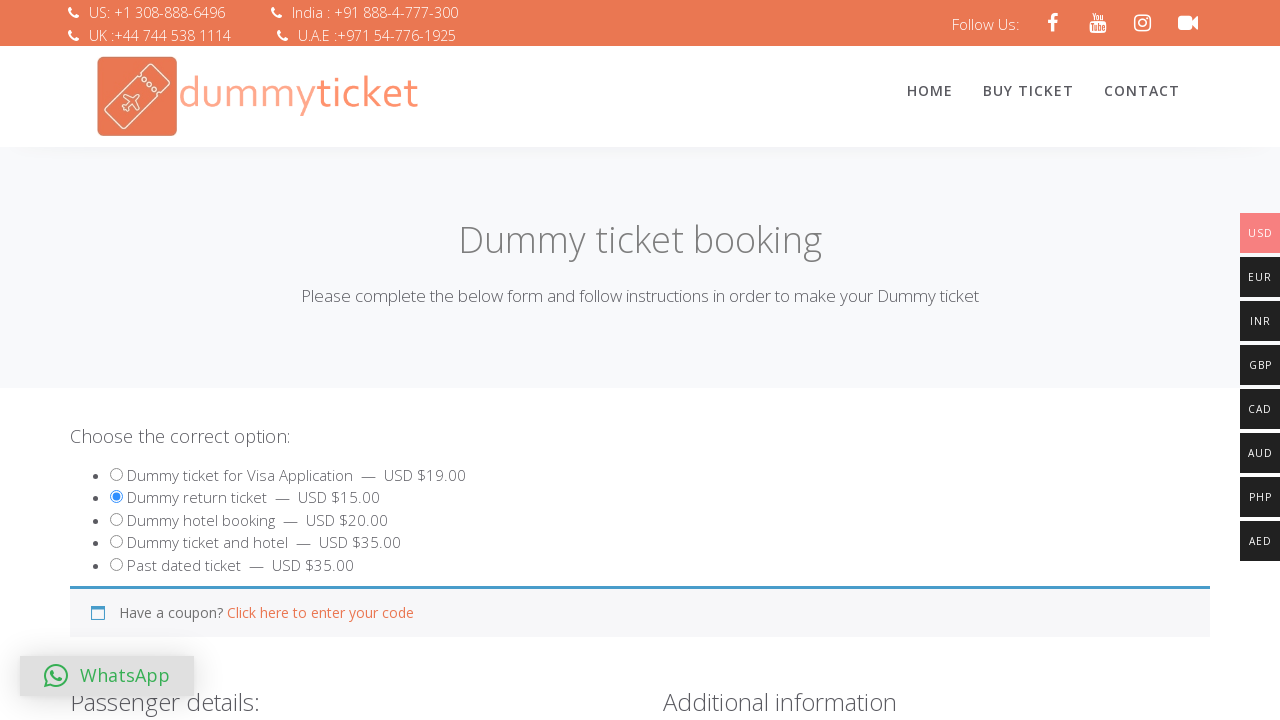

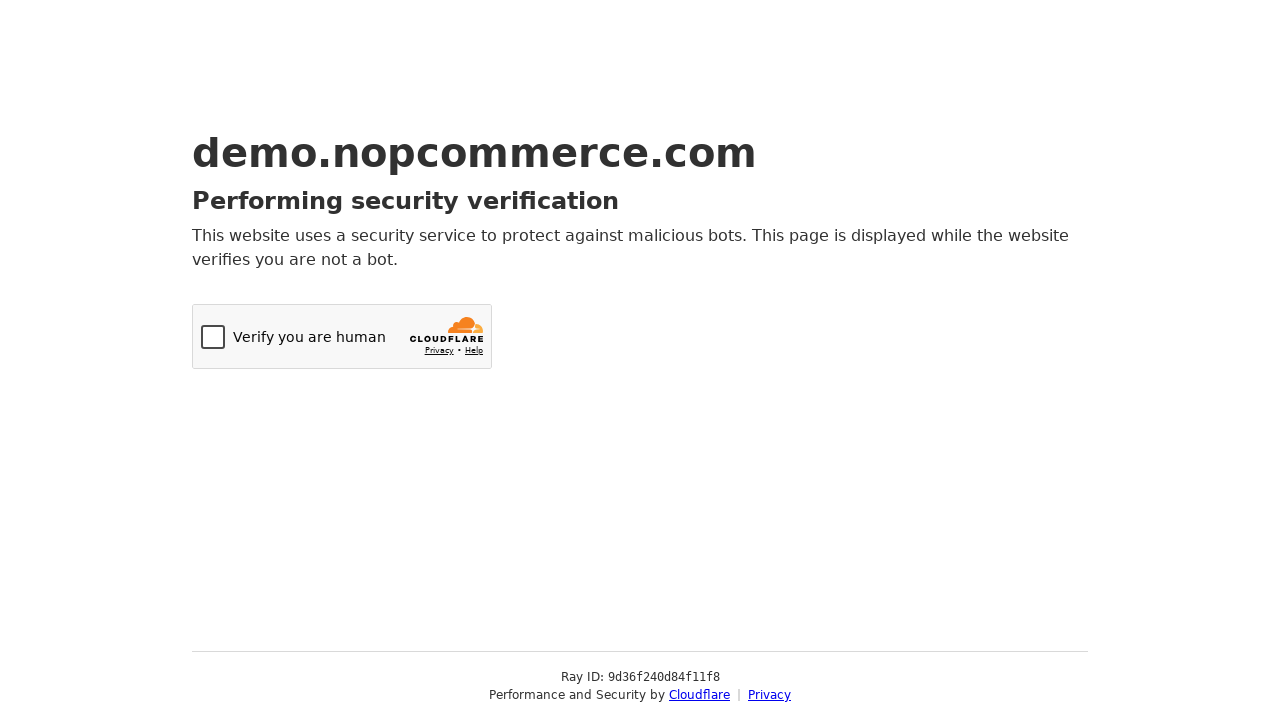